Tests unmarking items as complete by unchecking the toggle

Starting URL: https://demo.playwright.dev/todomvc

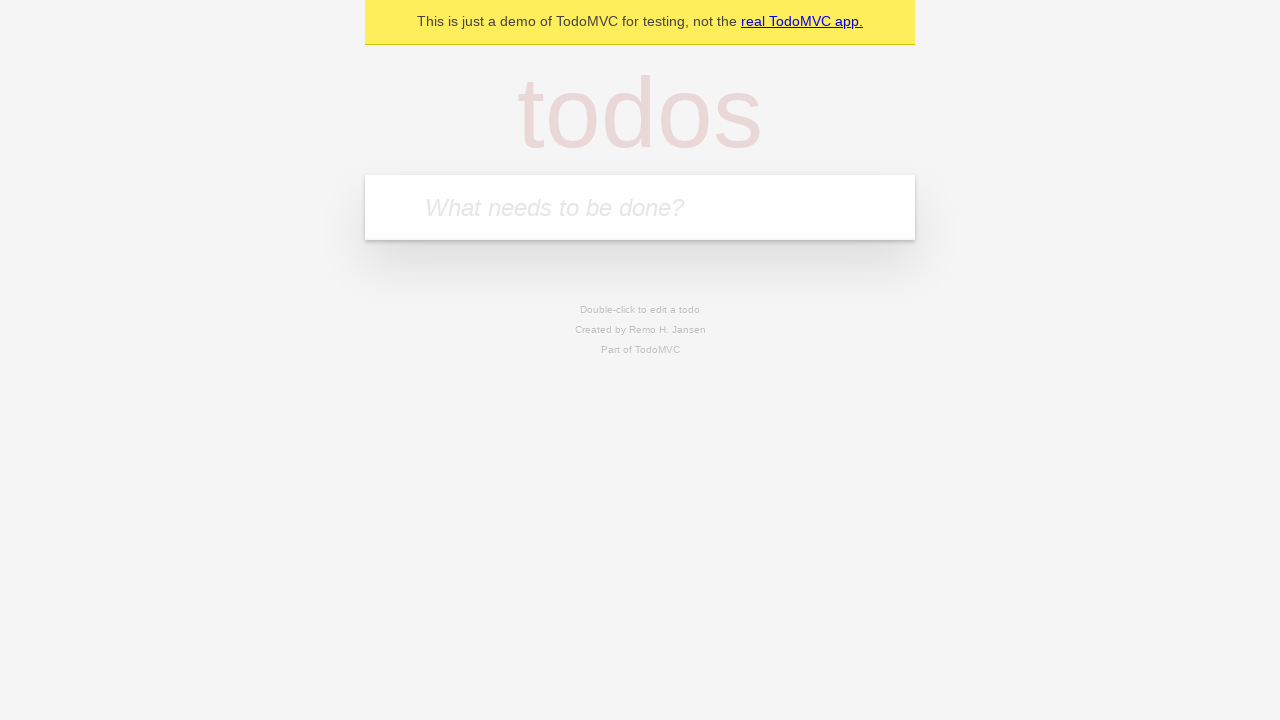

Filled new todo input with 'buy some cheese' on .new-todo
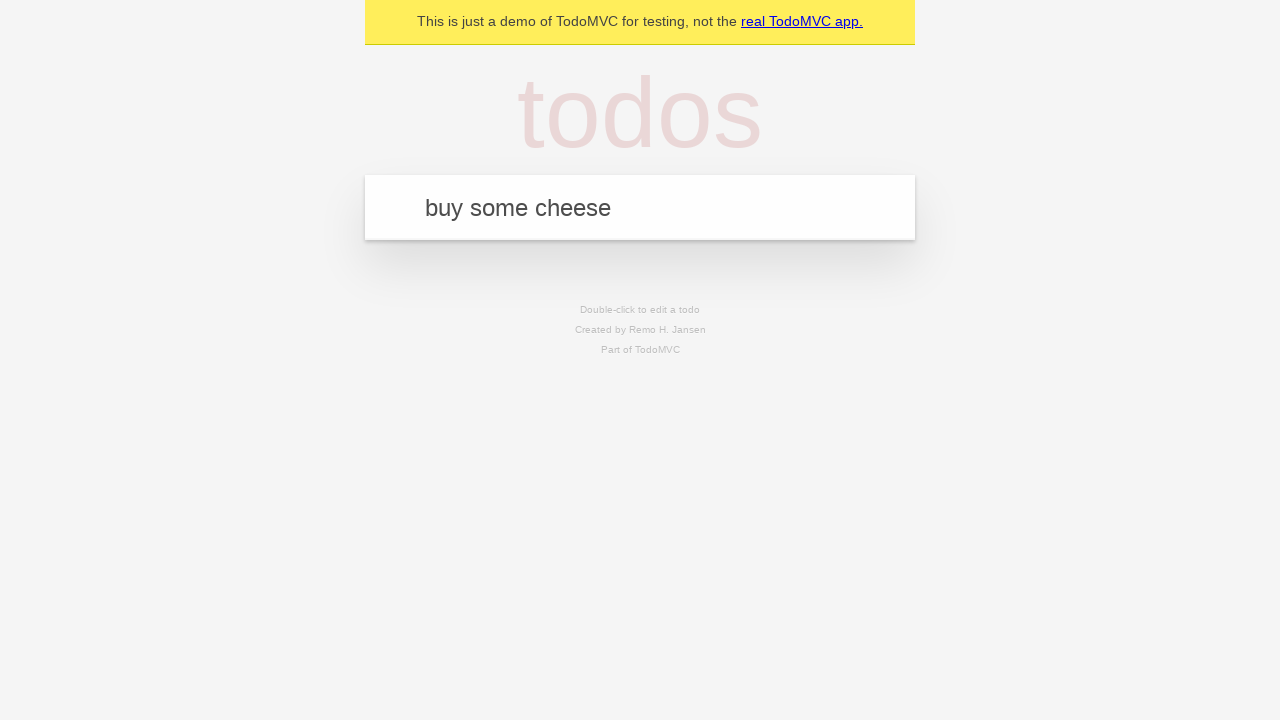

Pressed Enter to create first todo item on .new-todo
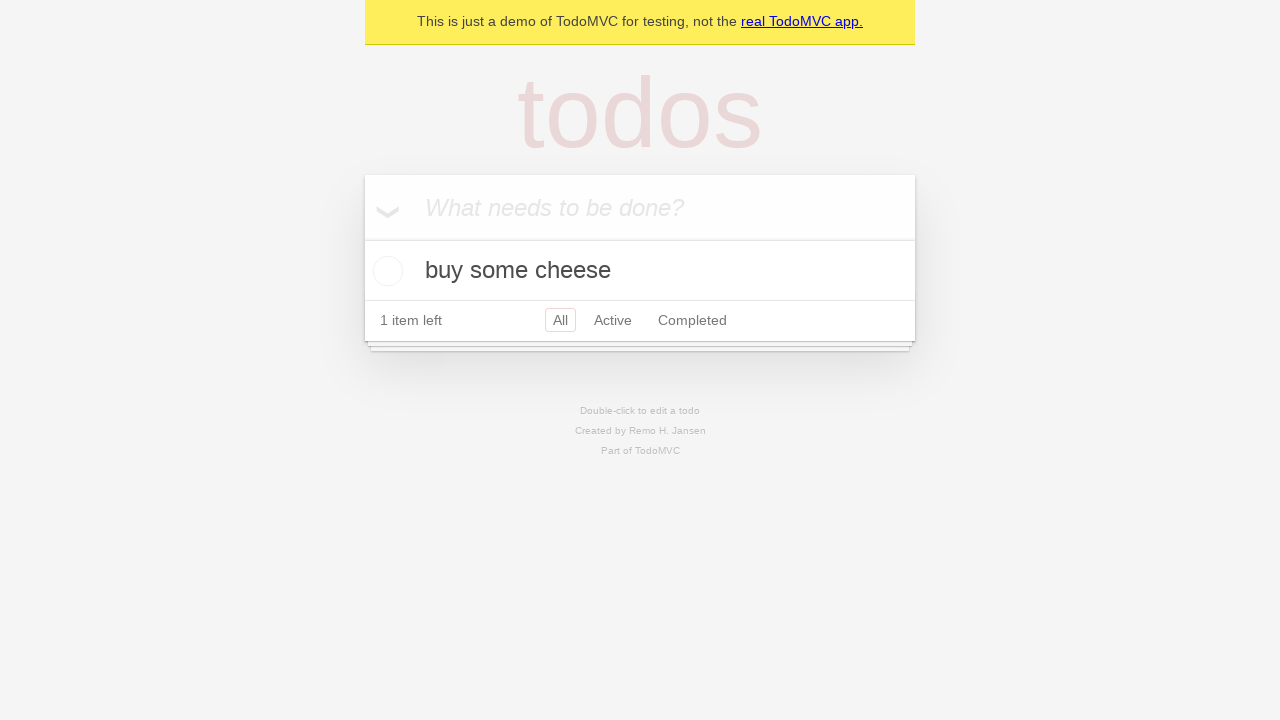

Filled new todo input with 'feed the cat' on .new-todo
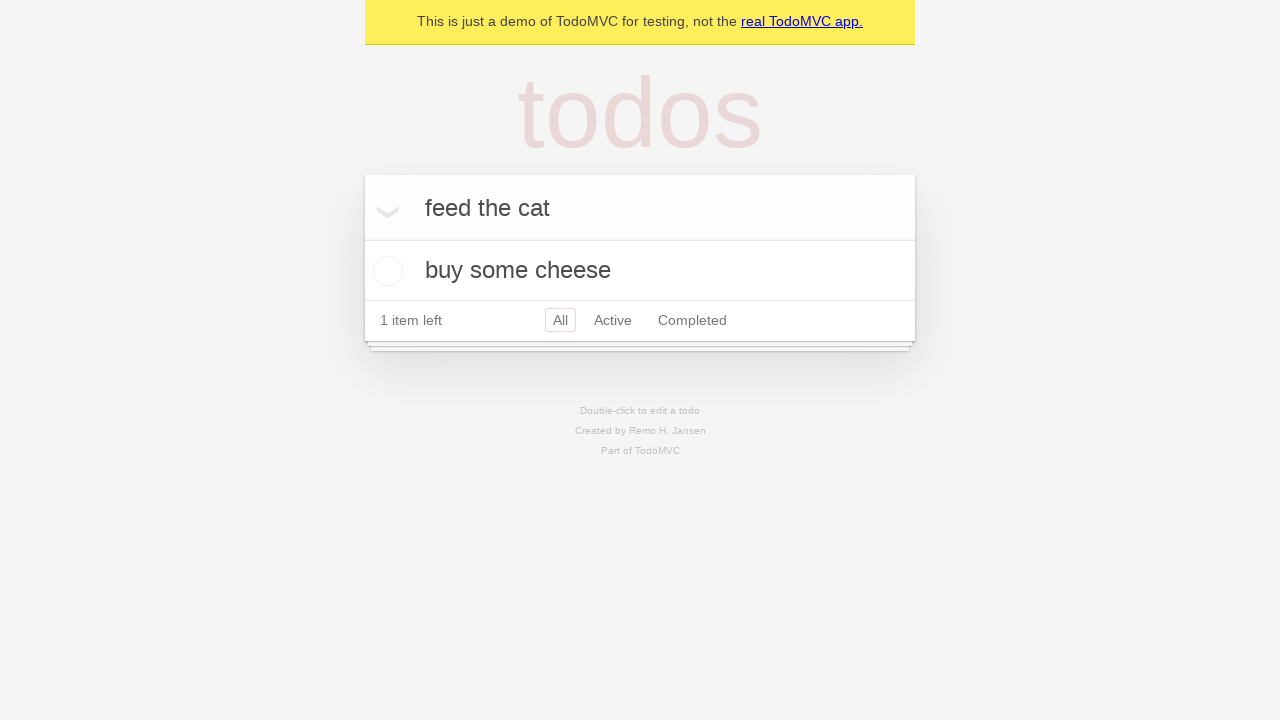

Pressed Enter to create second todo item on .new-todo
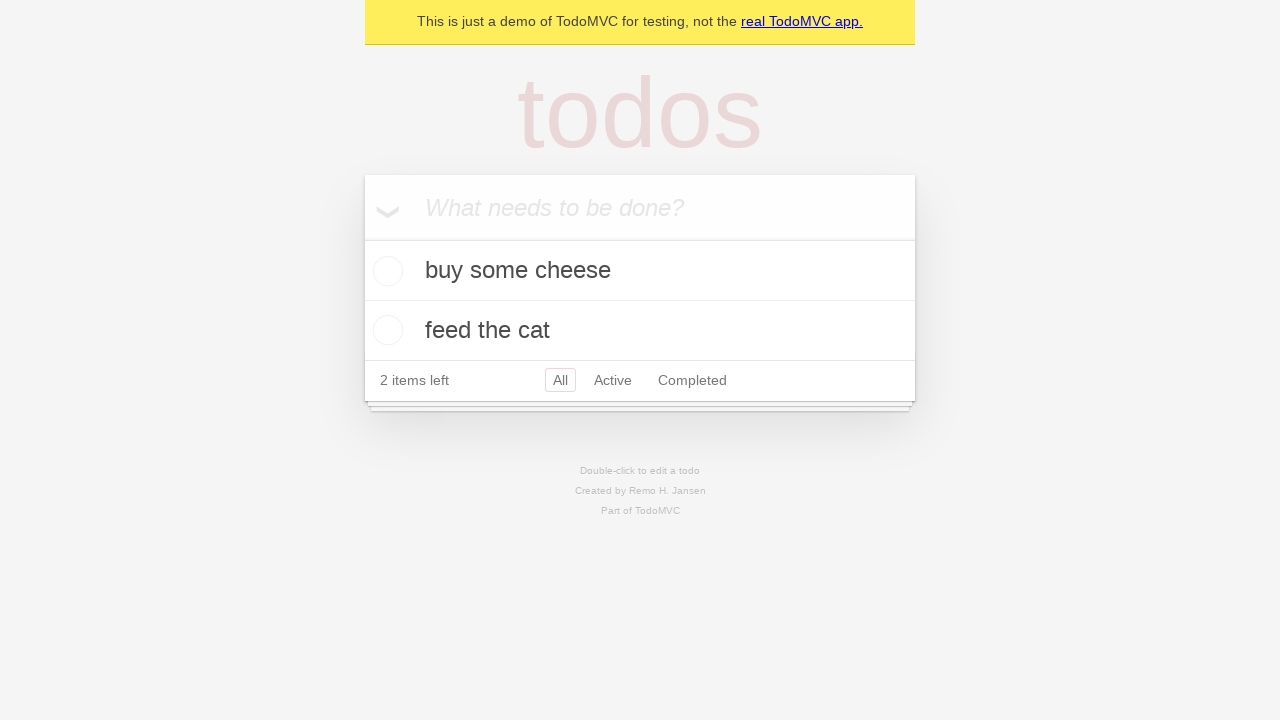

Waited for second todo item to load
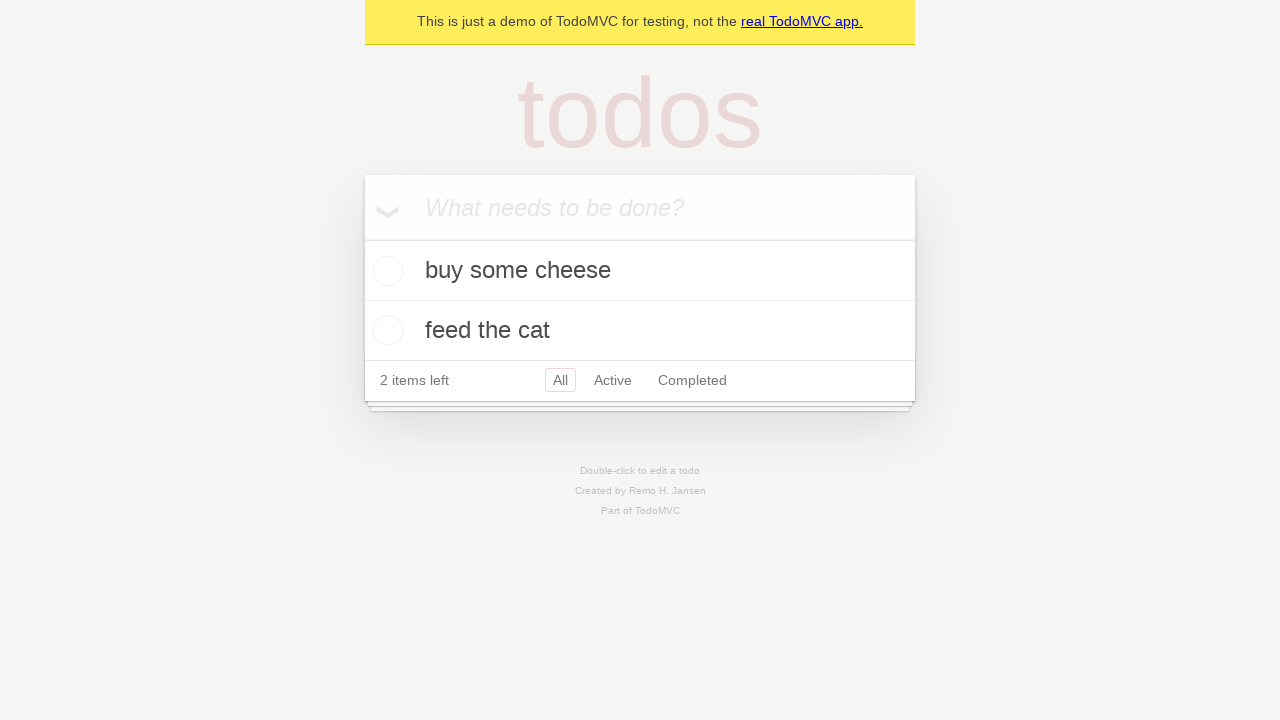

Checked toggle to mark first item as complete at (385, 271) on .todo-list li >> nth=0 >> .toggle
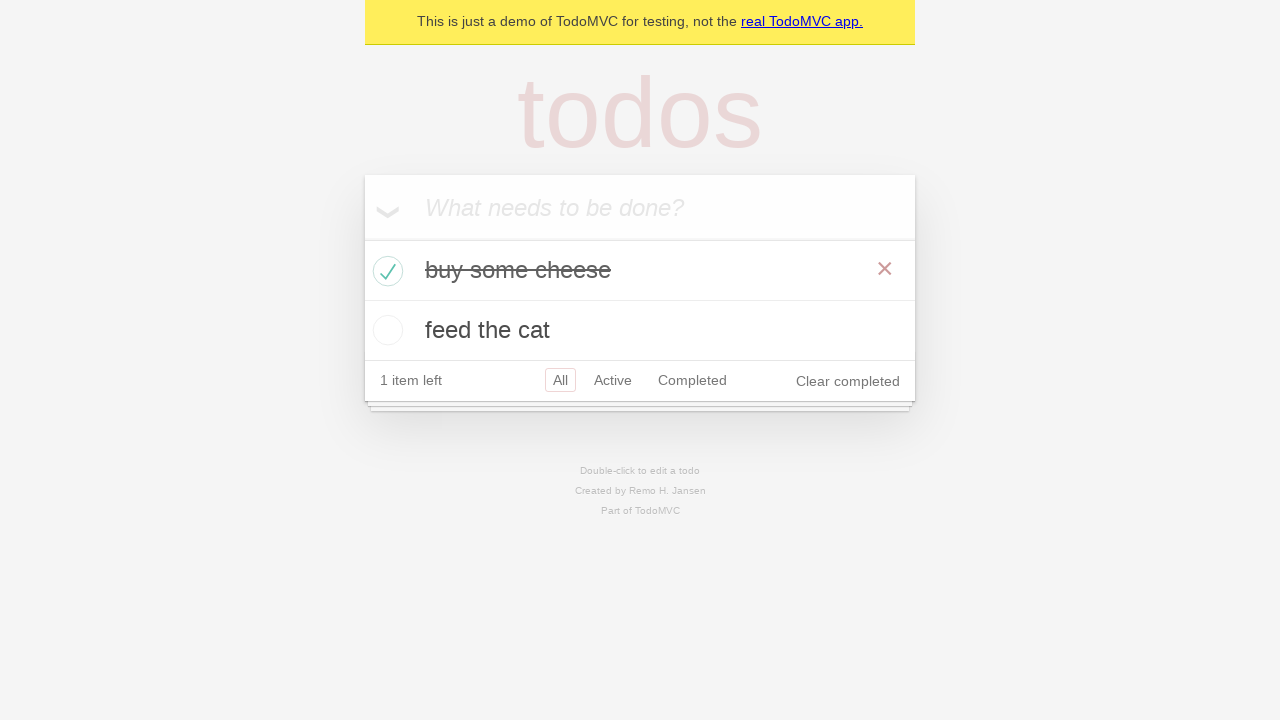

Unchecked toggle to unmark first item as complete at (385, 271) on .todo-list li >> nth=0 >> .toggle
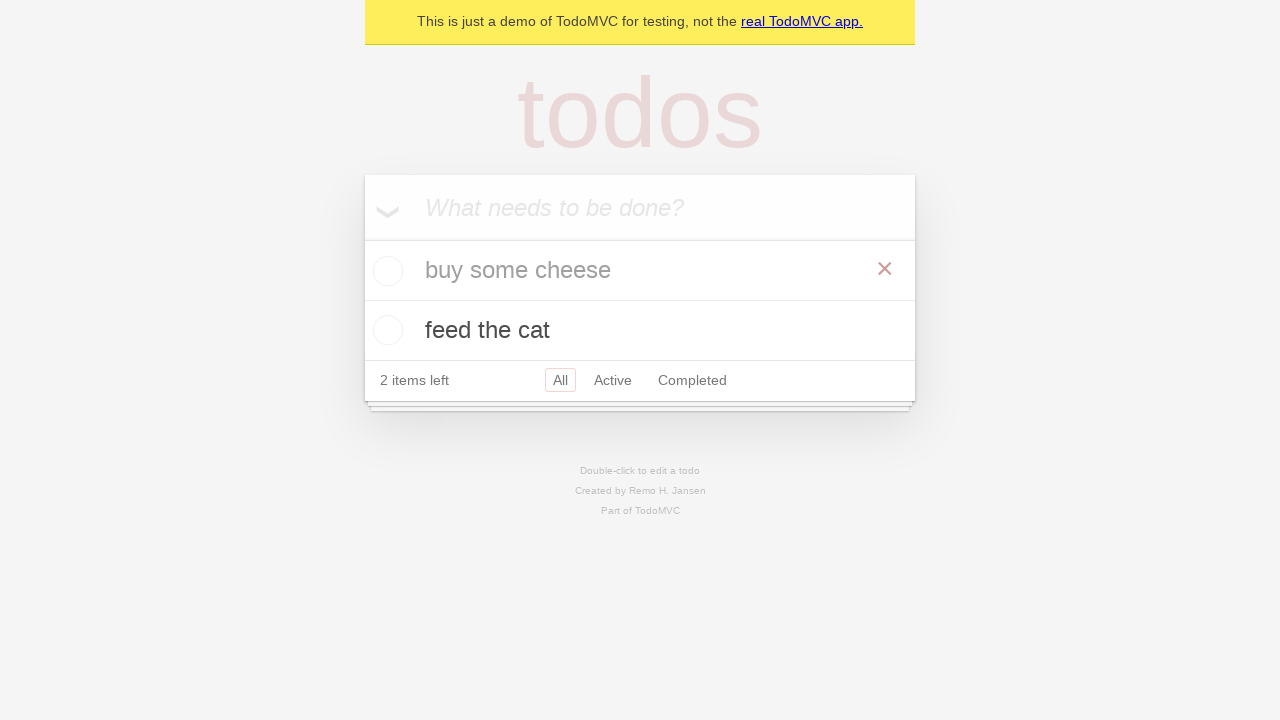

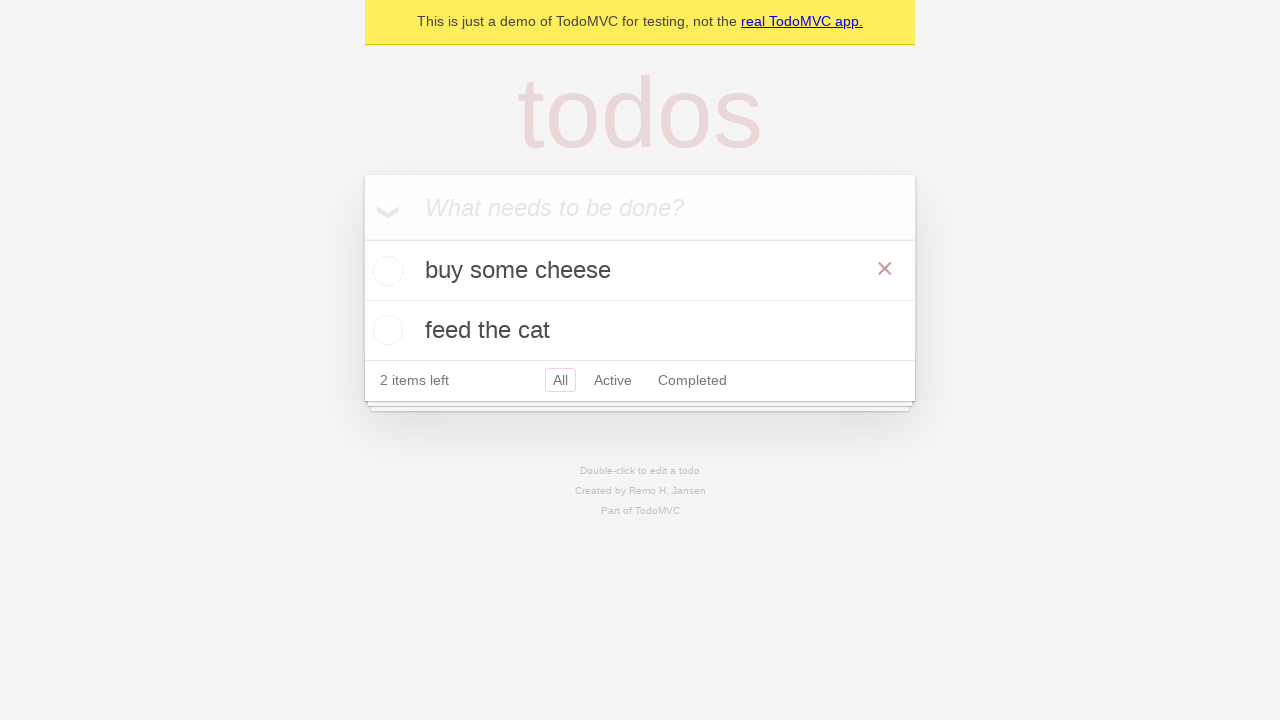